Tests dismissing a JavaScript confirm dialog by clicking a button and canceling the confirmation

Starting URL: https://automationfc.github.io/basic-form/index.html

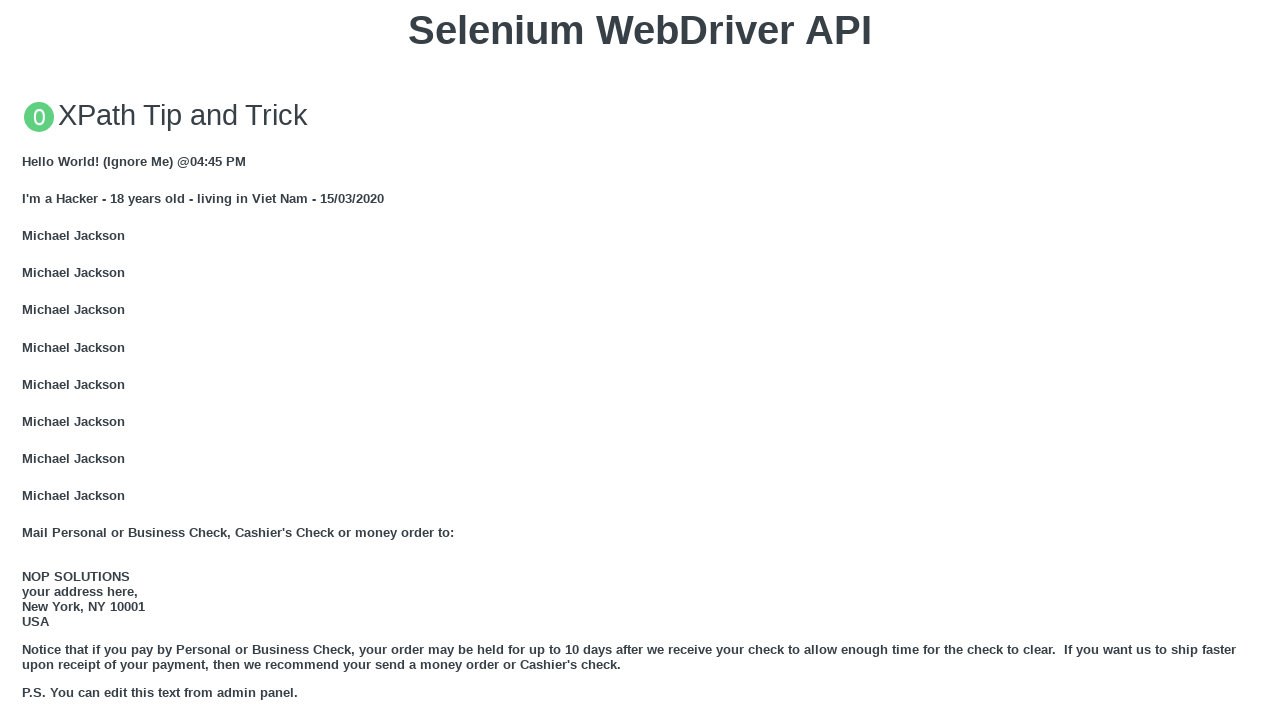

Clicked 'Click for JS Confirm' button to trigger JavaScript confirm dialog at (640, 360) on xpath=//button[text()='Click for JS Confirm']
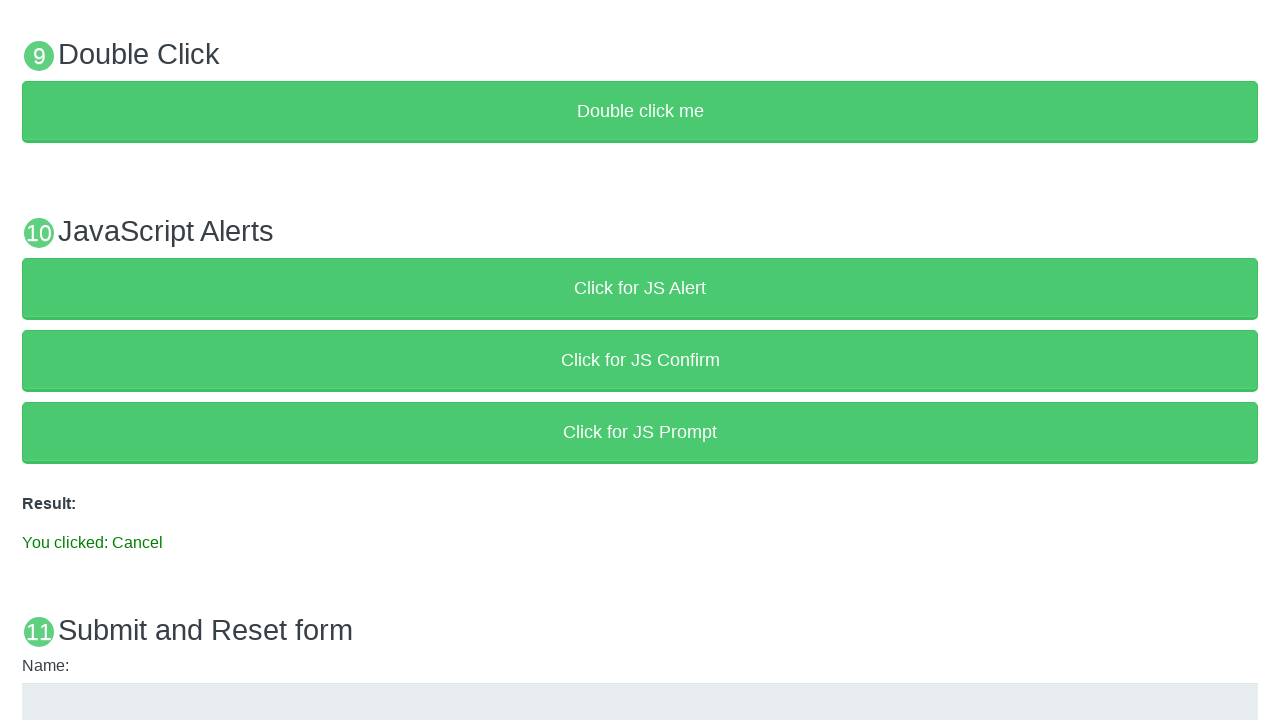

Set up dialog handler to dismiss the confirm dialog
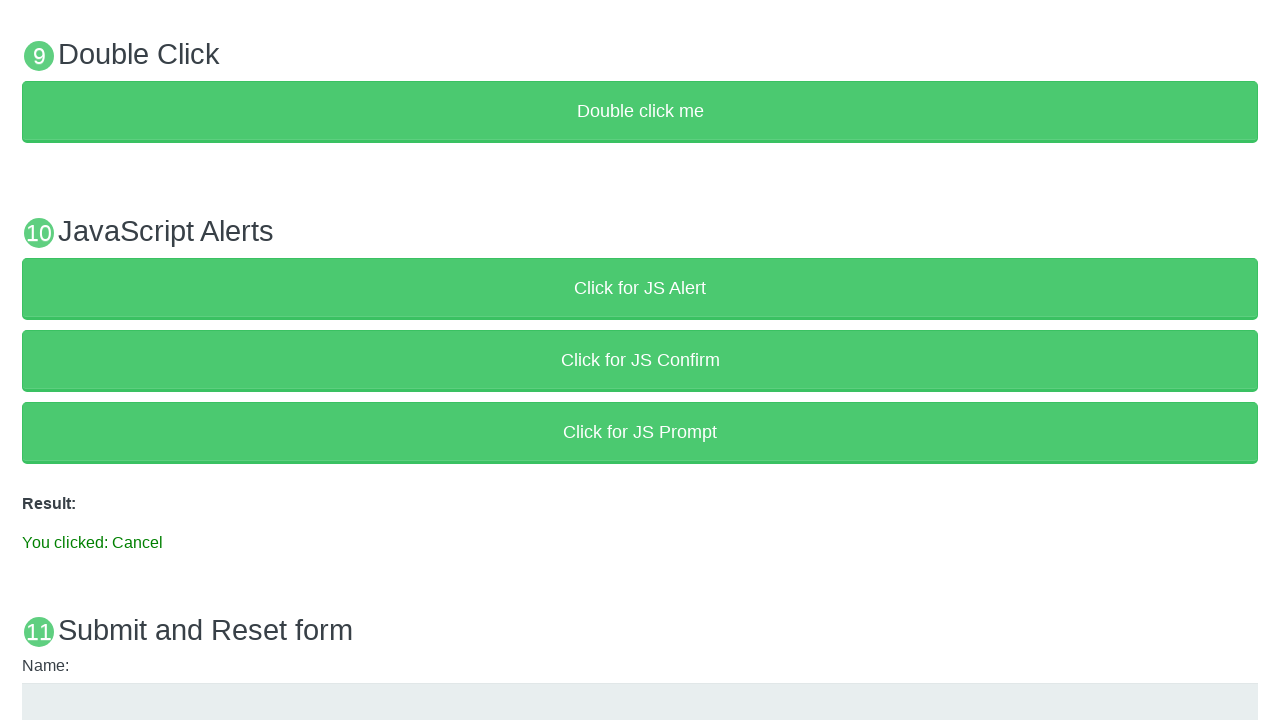

Retrieved result text from the page
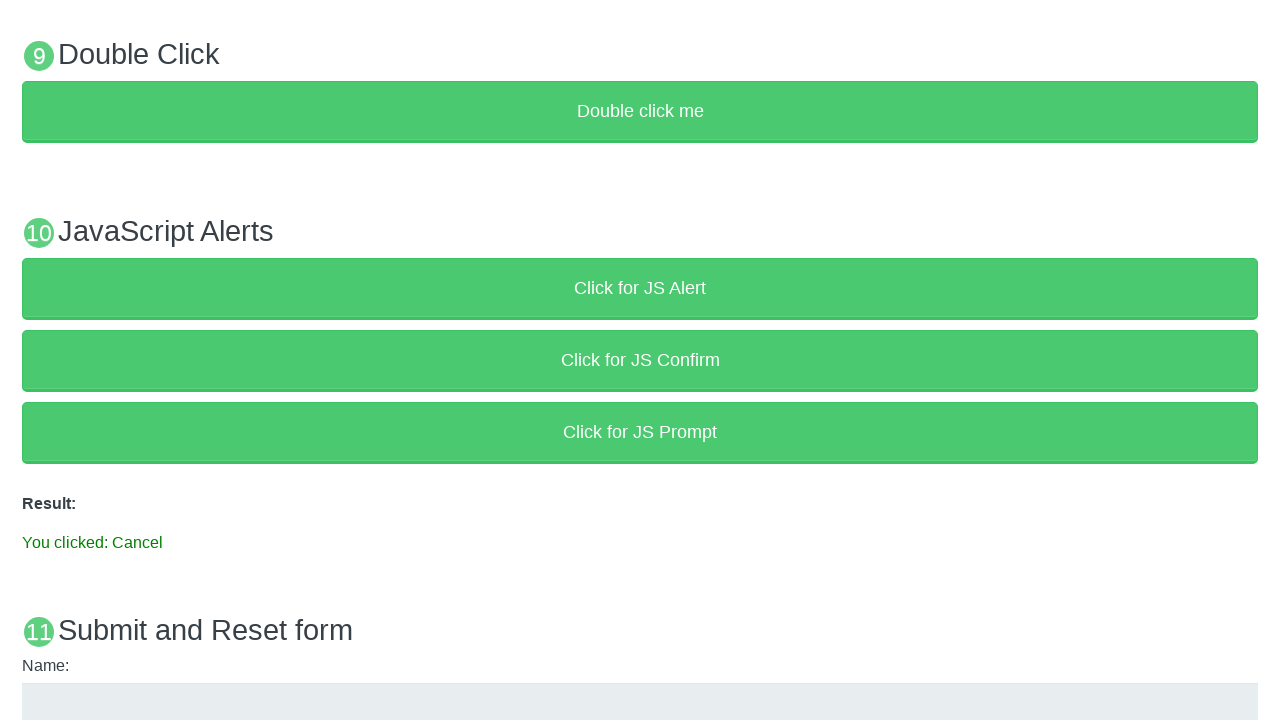

Verified result text is 'You clicked: Cancel' - confirm dialog was successfully dismissed
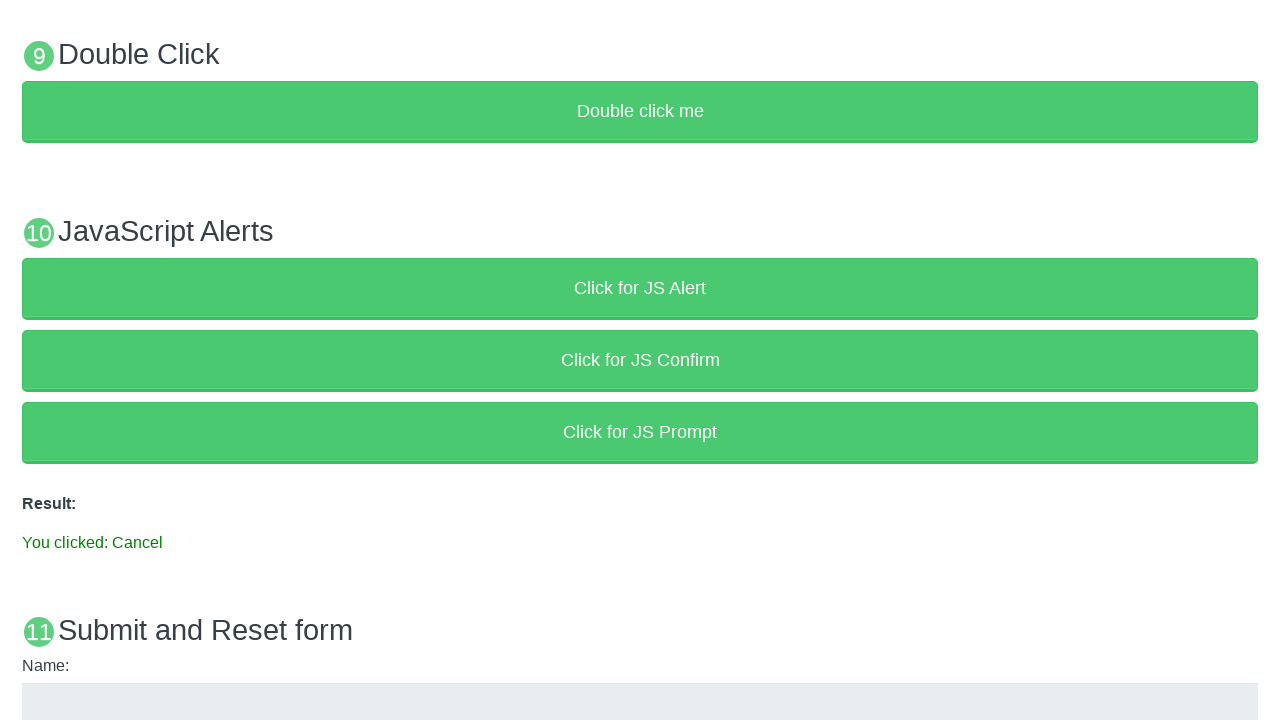

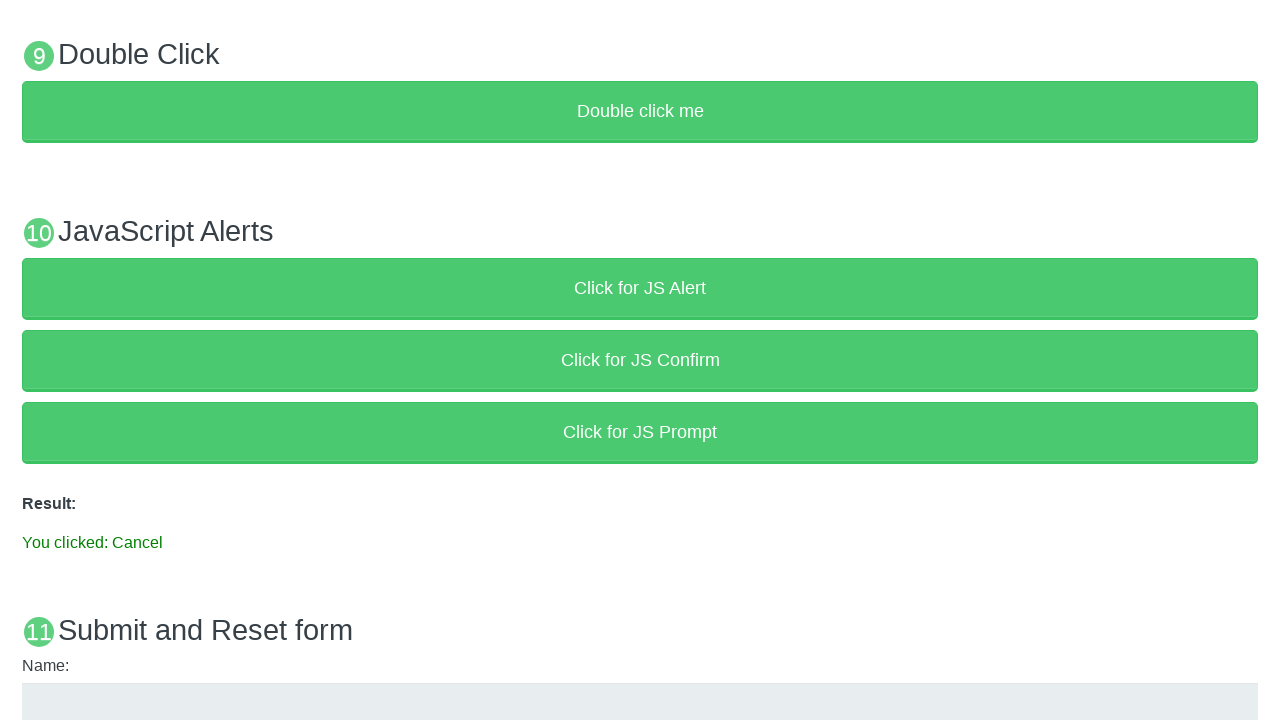